Tests add/remove element functionality by clicking Add button to create an element, verifying Remove button appears, then clicking Remove to delete it

Starting URL: https://testotomasyonu.com/addremove/

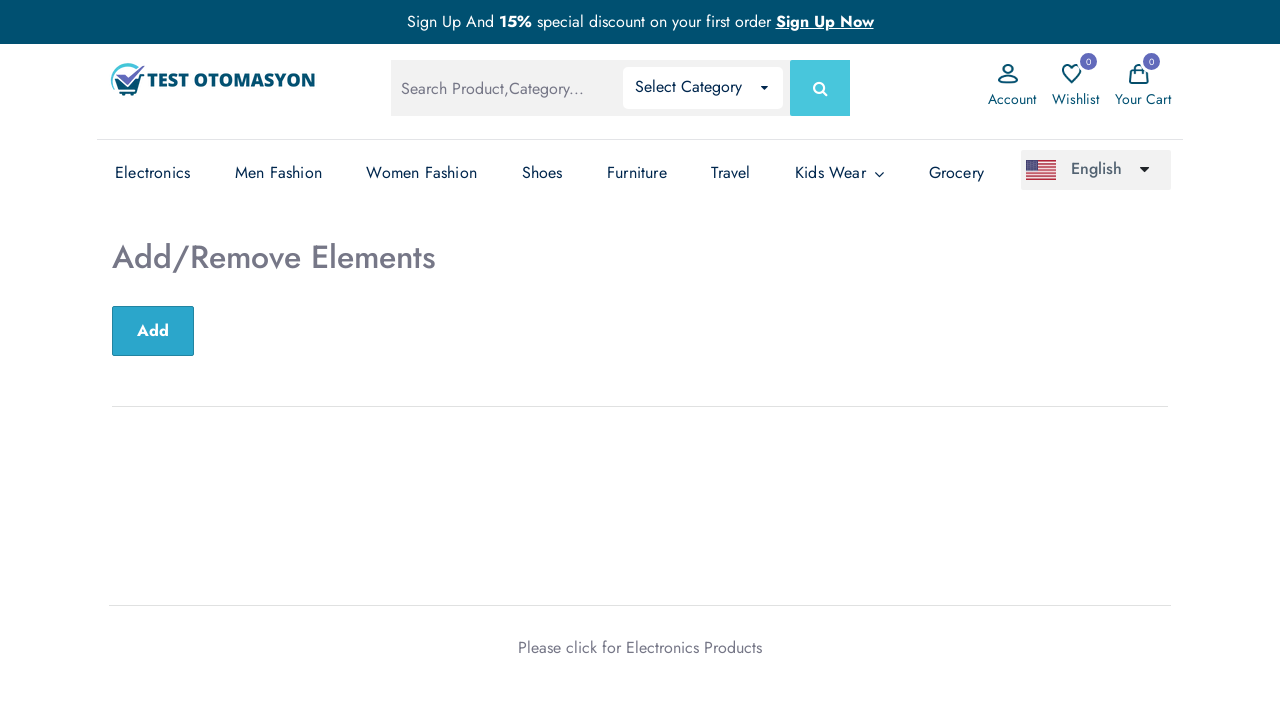

Clicked Add button to create a new element at (153, 331) on xpath=//button[text()='Add']
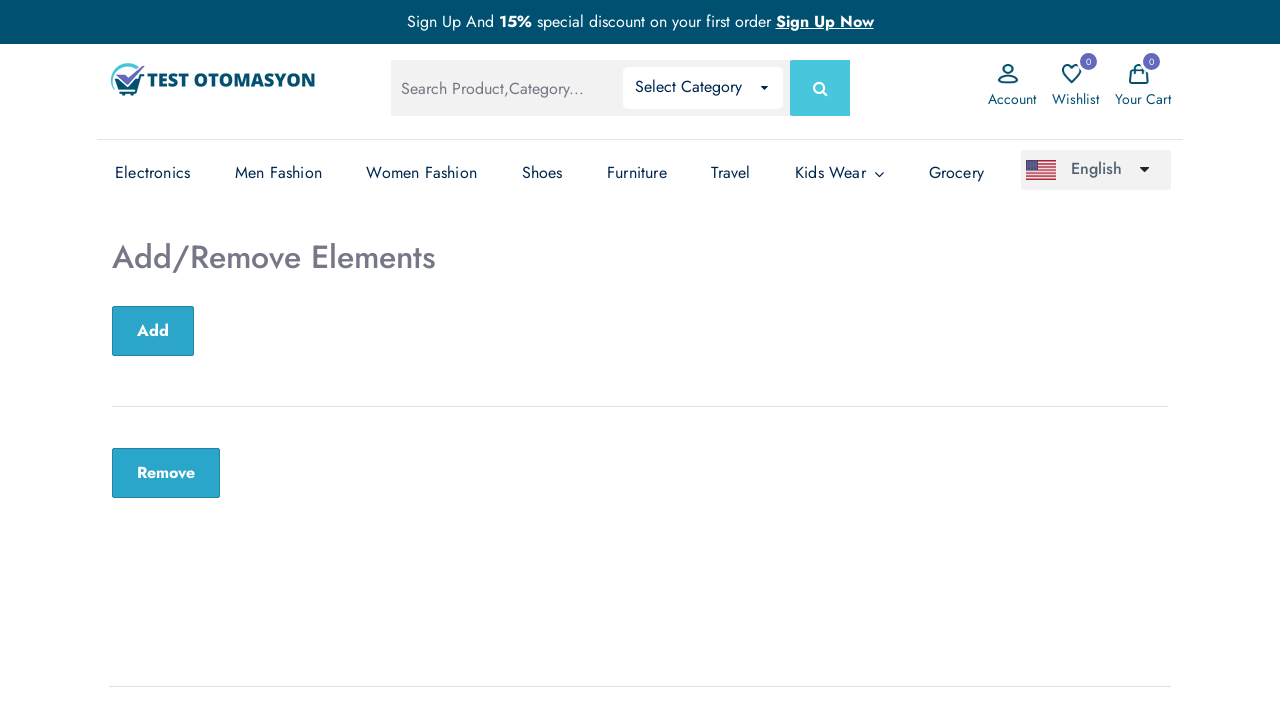

Remove button appeared after adding element
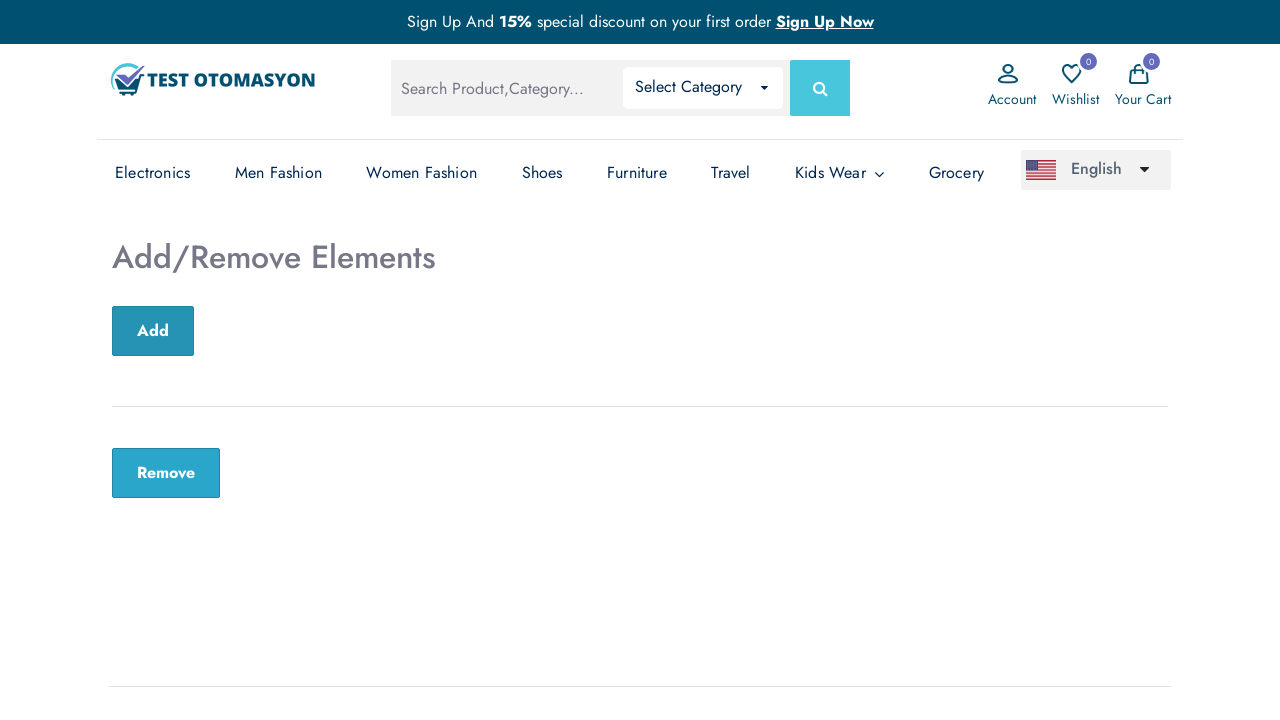

Clicked Remove button to delete the element at (166, 473) on xpath=//button[text()='Remove']
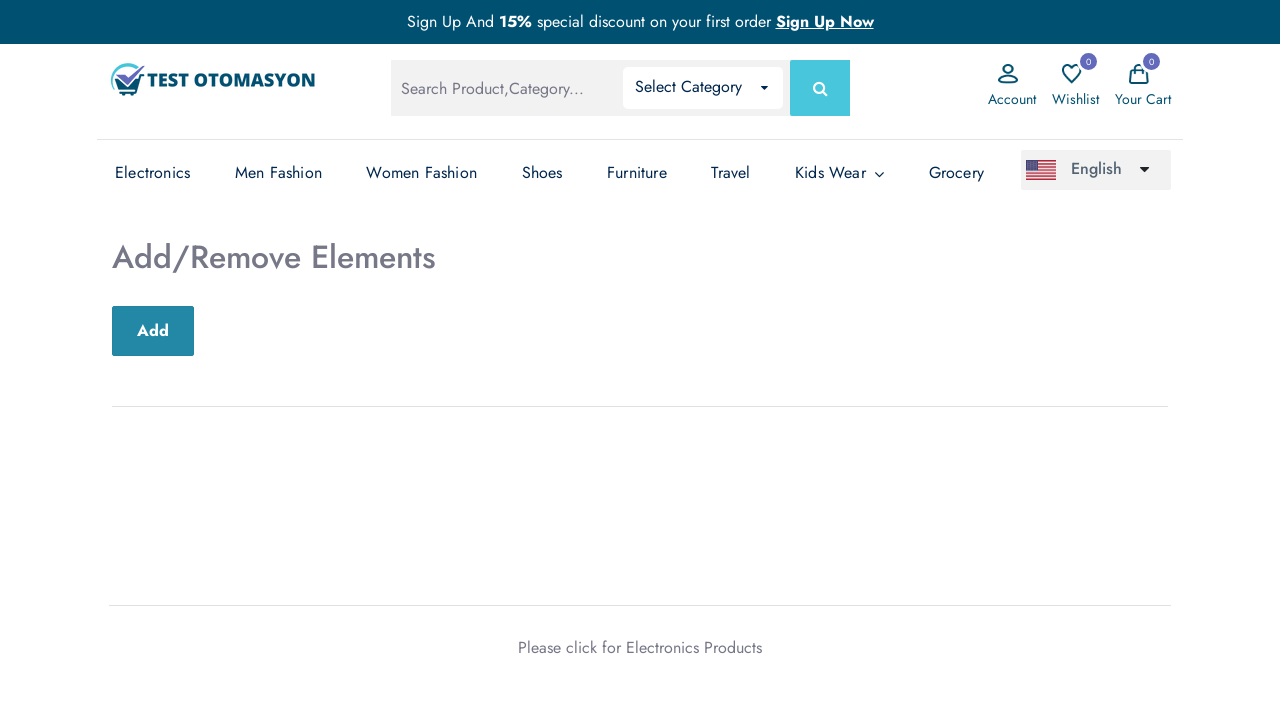

Add/Remove Elements container still visible after removal
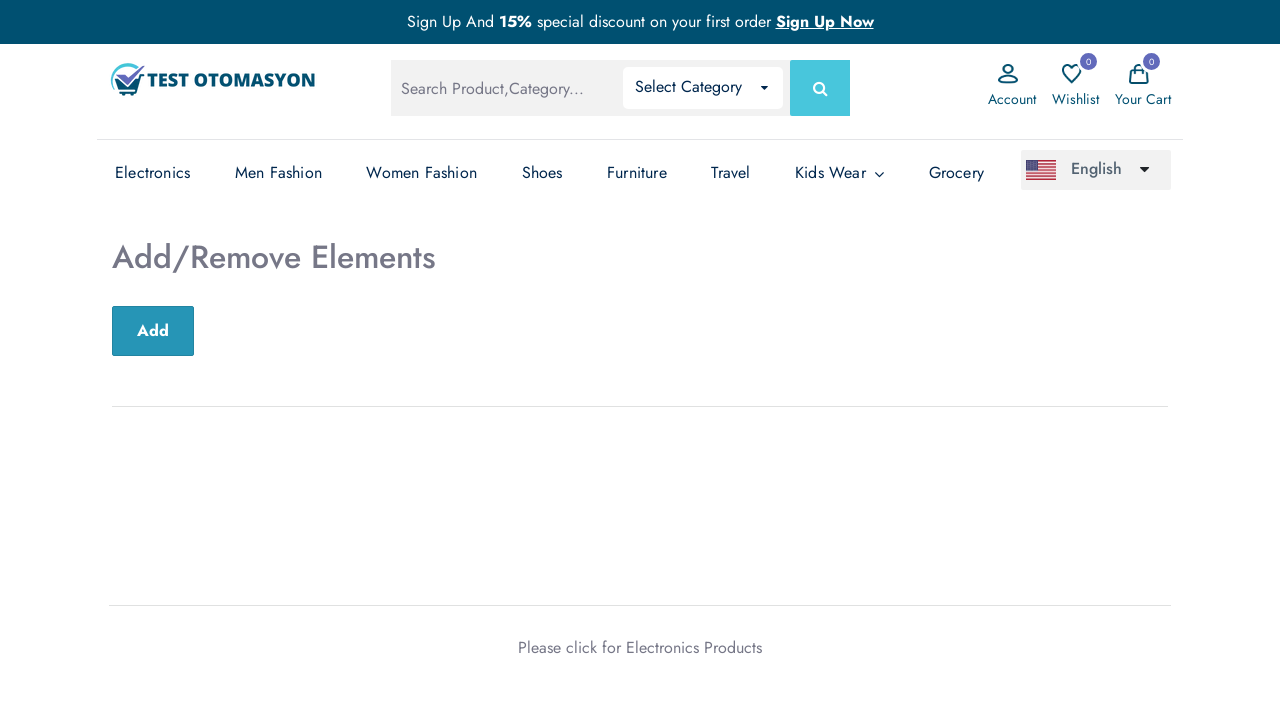

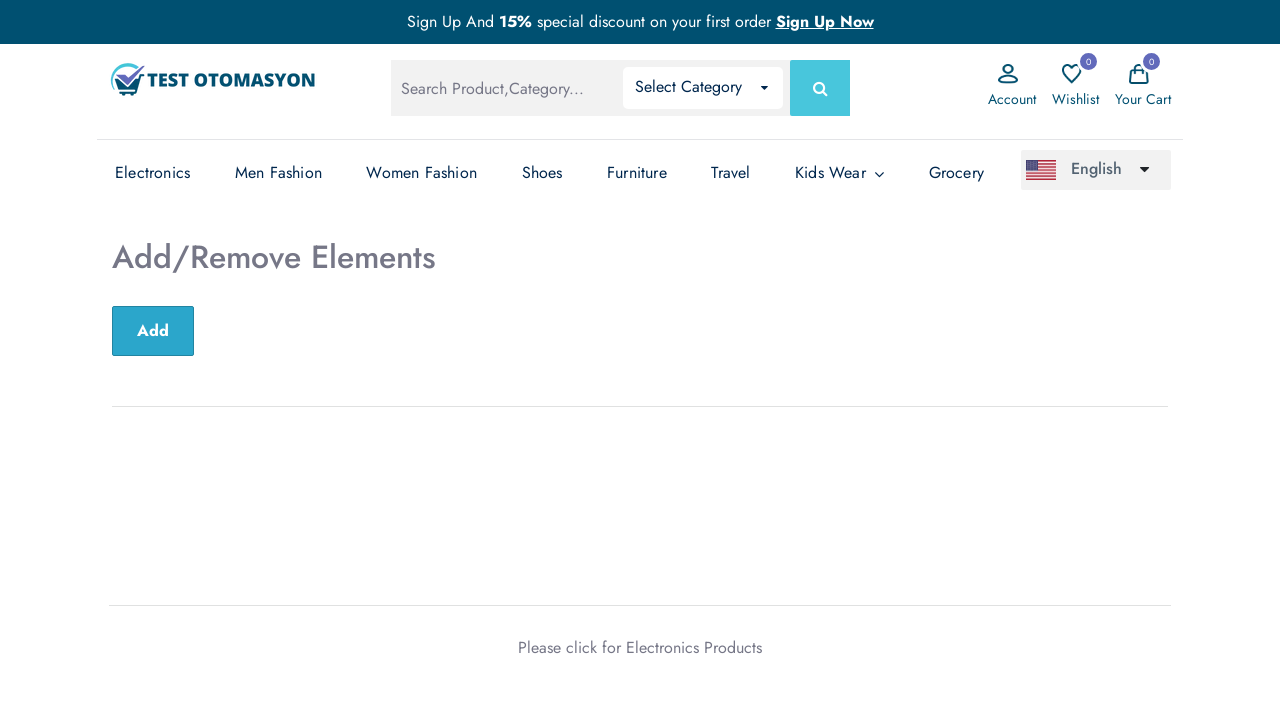